Tests Angular ng2-select editable dropdown by typing "Sheffield" in the search input and selecting it from the filtered results.

Starting URL: https://valor-software.com/ng2-select/

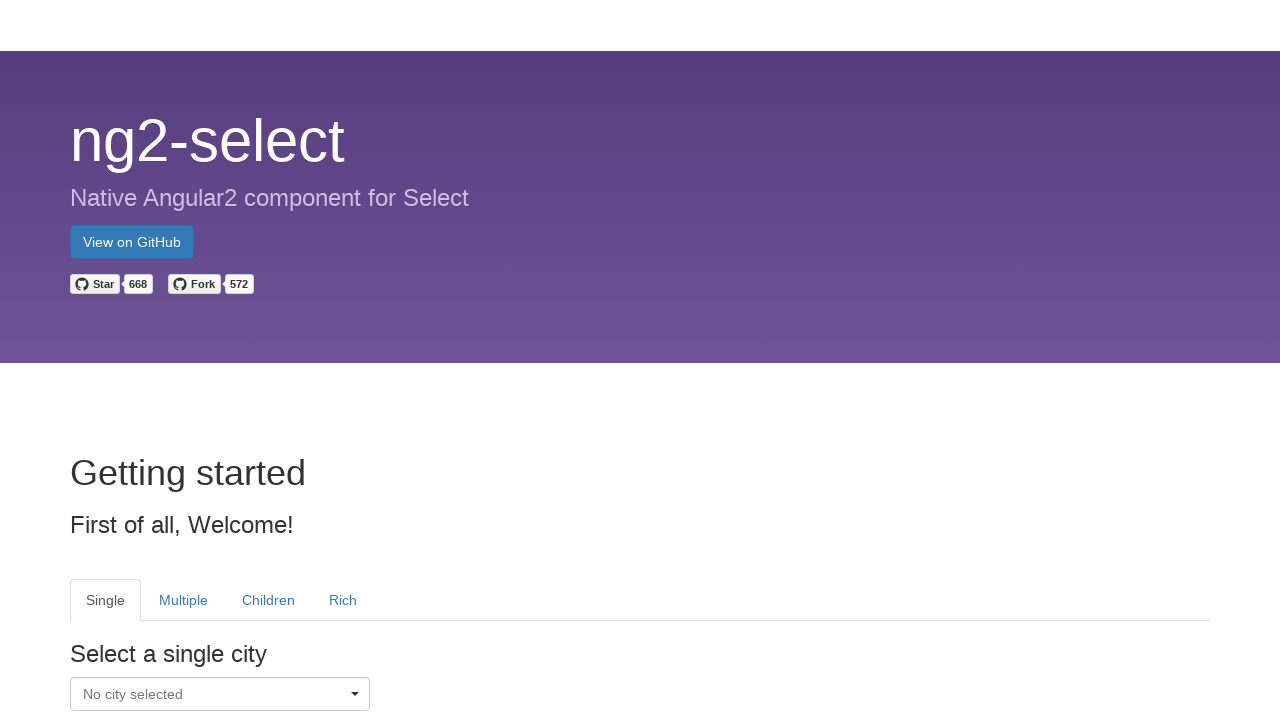

Clicked on the ng2-select dropdown to open it at (220, 694) on tab[heading='Single'] div[class*='ui-select-container']
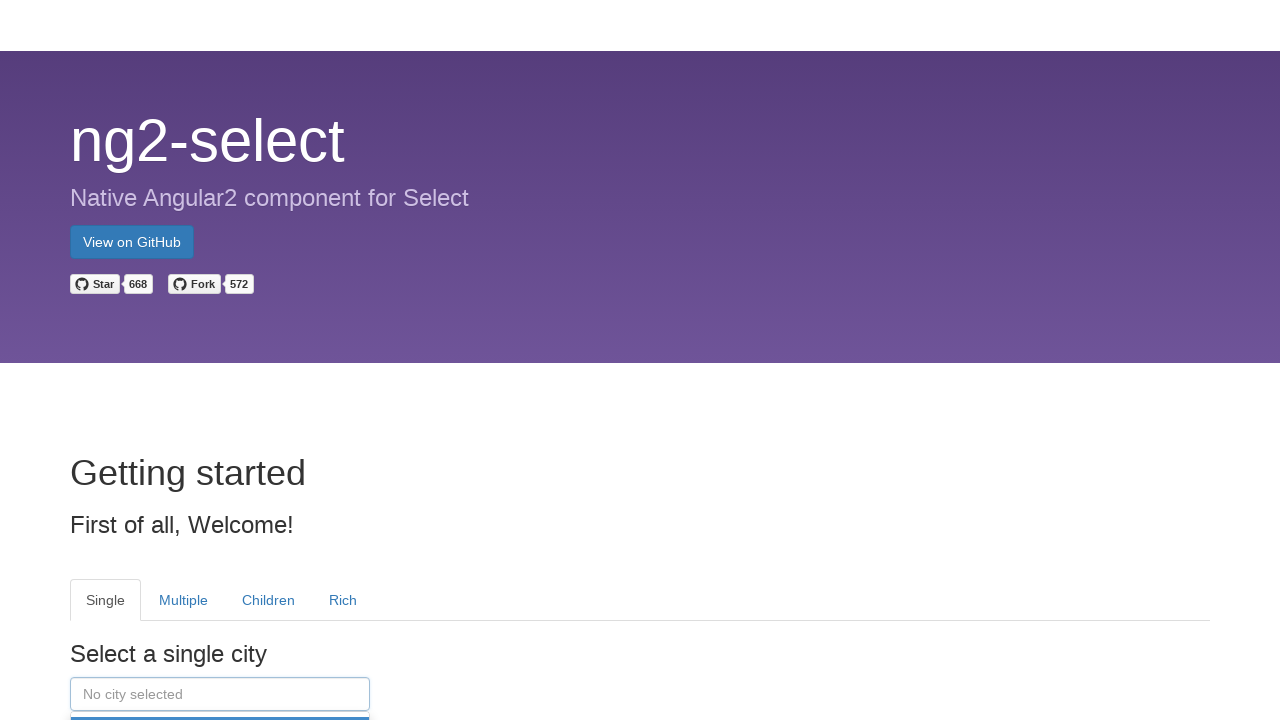

Typed 'Sheffield' in the search input field on tab[heading='Single'] input
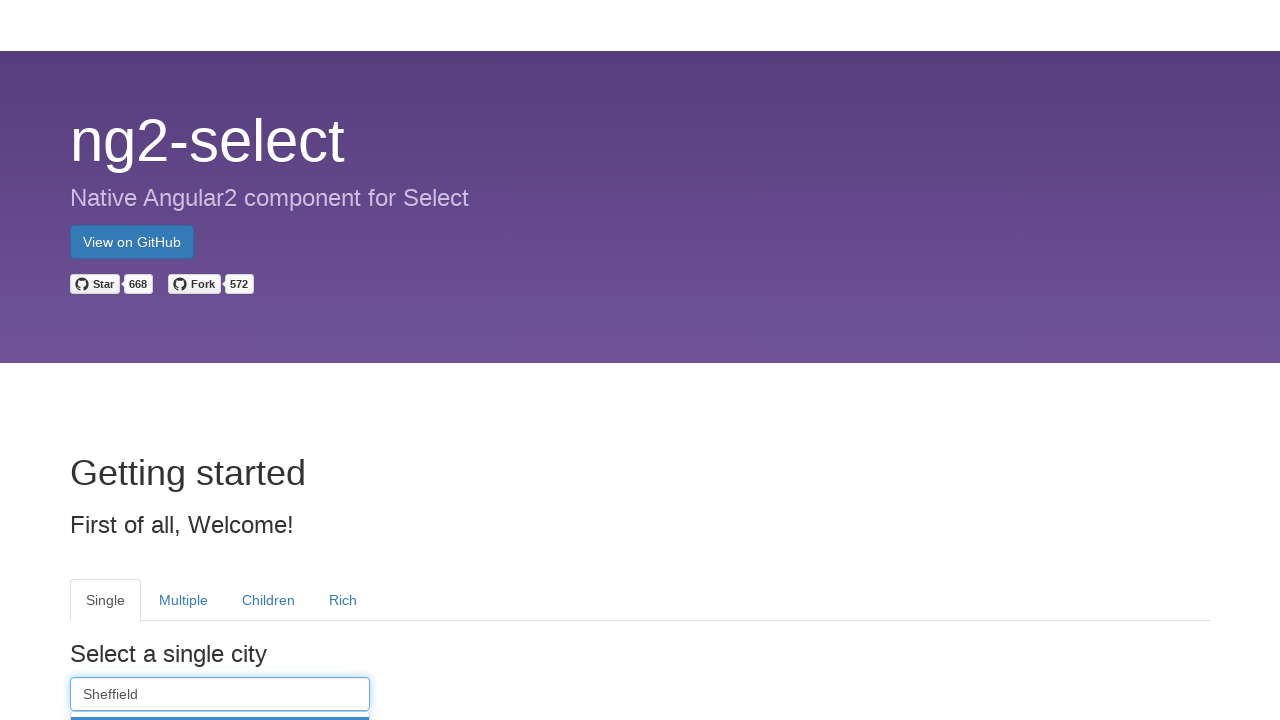

Waited for 'Sheffield' option to appear in filtered results
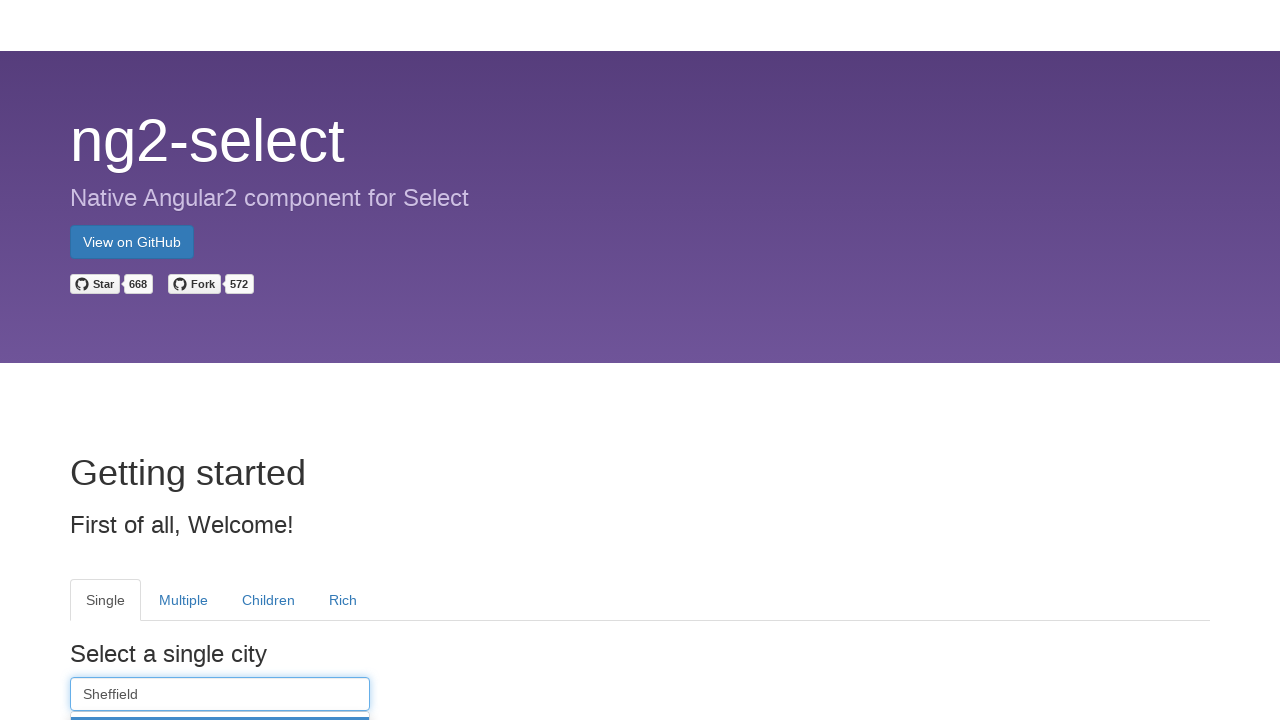

Selected 'Sheffield' from the dropdown results at (220, 360) on ul[role='menu'] li div a div:has-text('Sheffield')
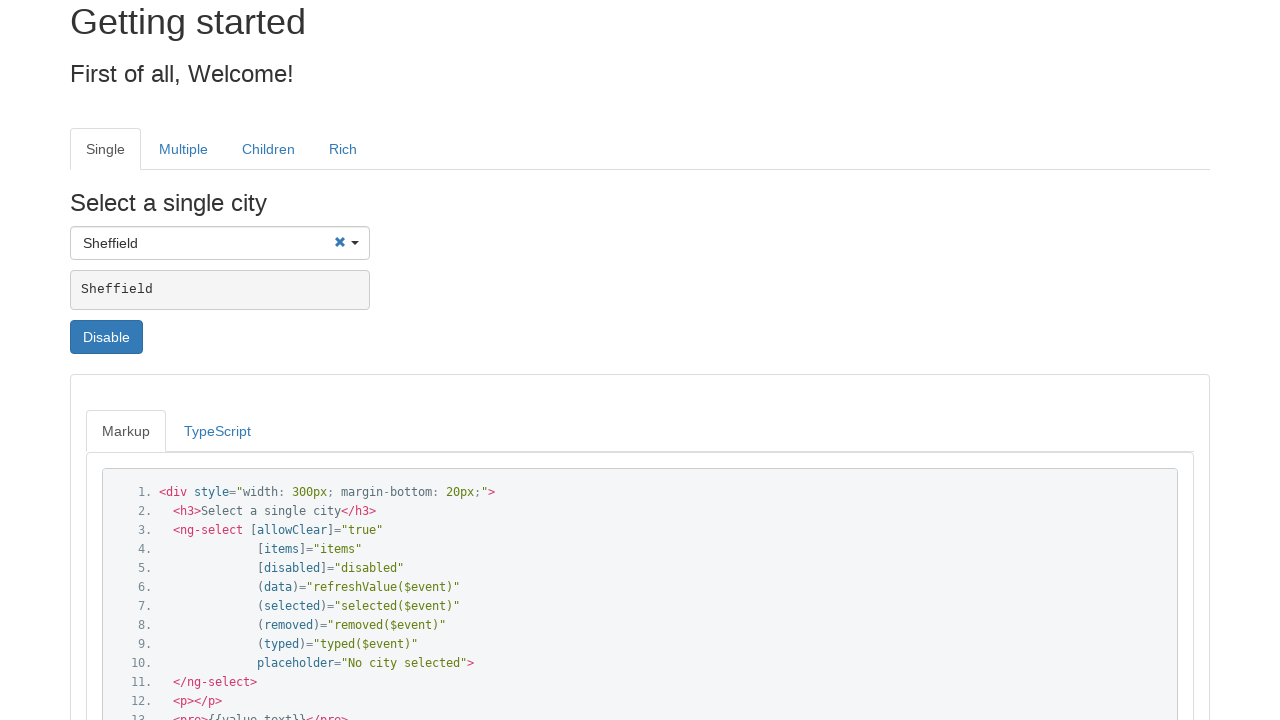

Verified that 'Sheffield' was successfully selected in the dropdown
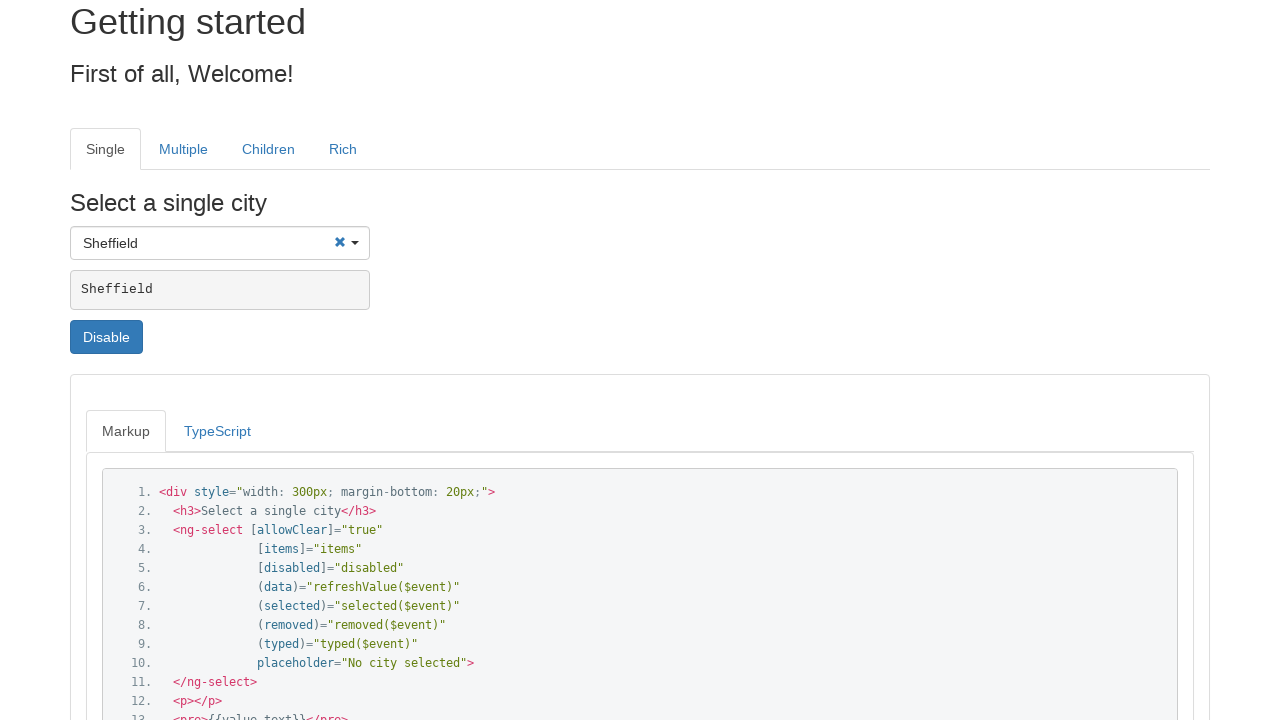

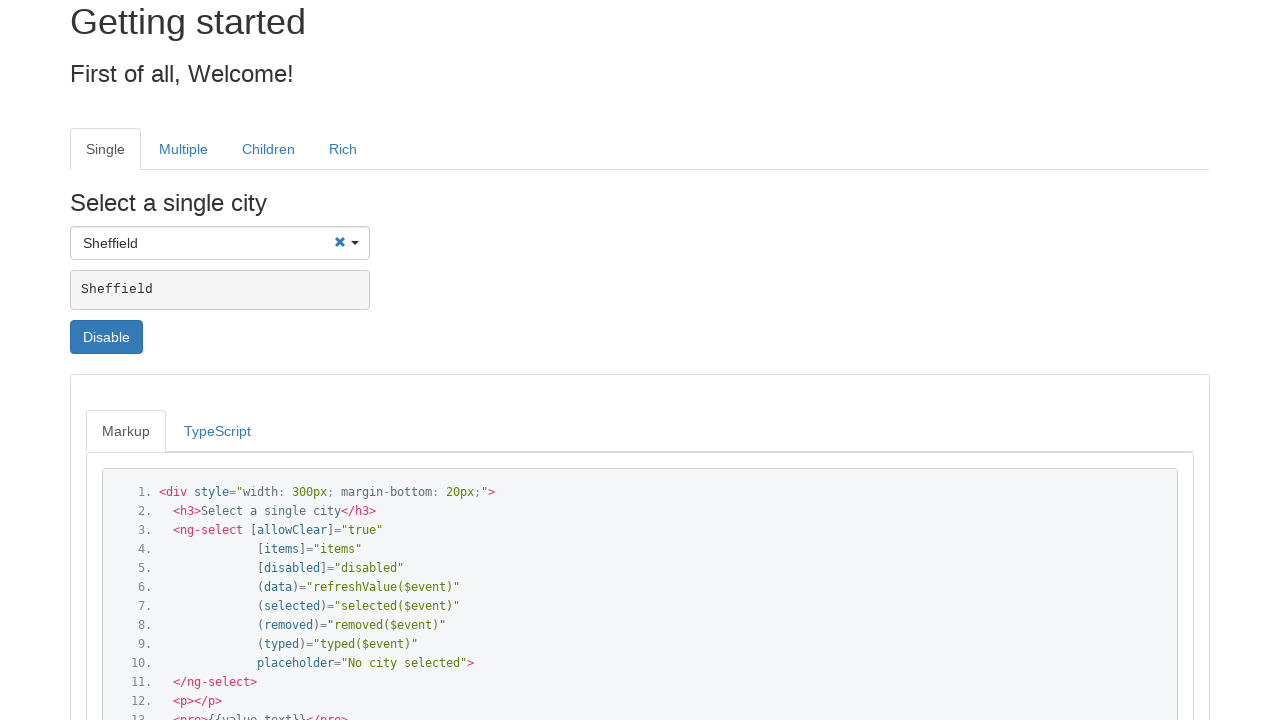